Tests checkbox interactions by selecting and deselecting multiple checkboxes

Starting URL: https://formy-project.herokuapp.com/checkbox

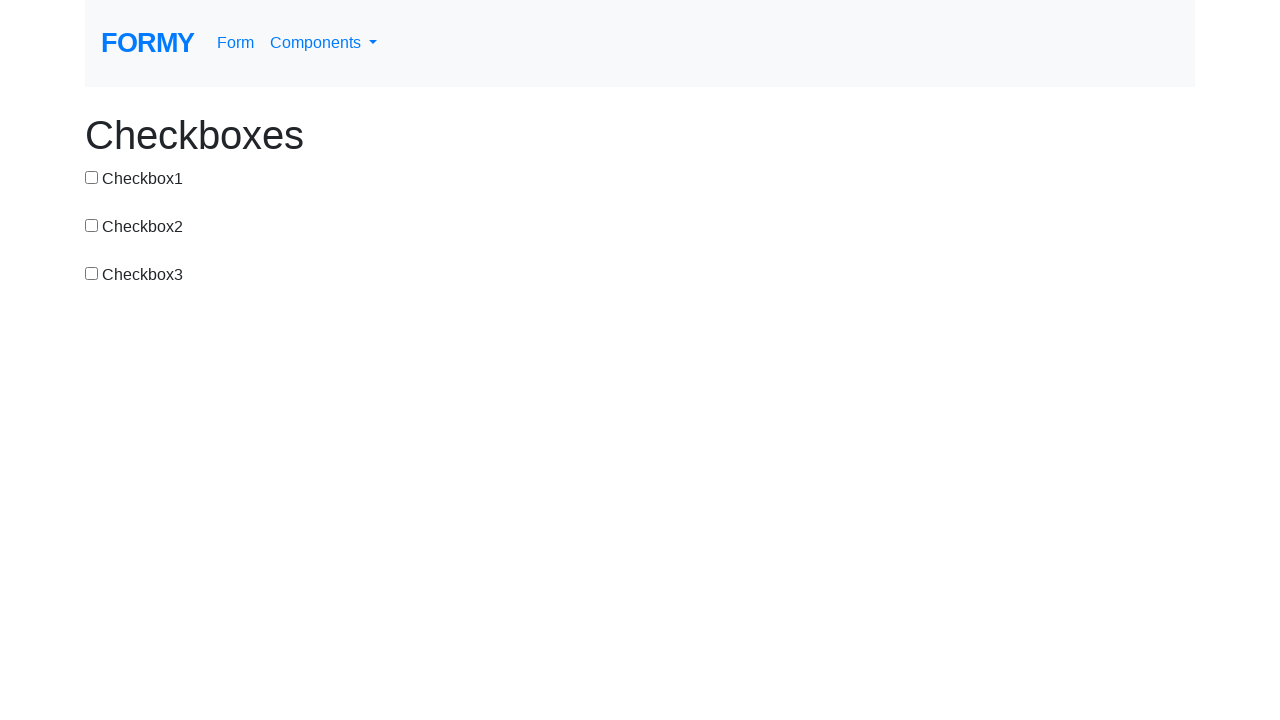

Selected checkbox 1 at (92, 177) on xpath=//input[@id='checkbox-1']
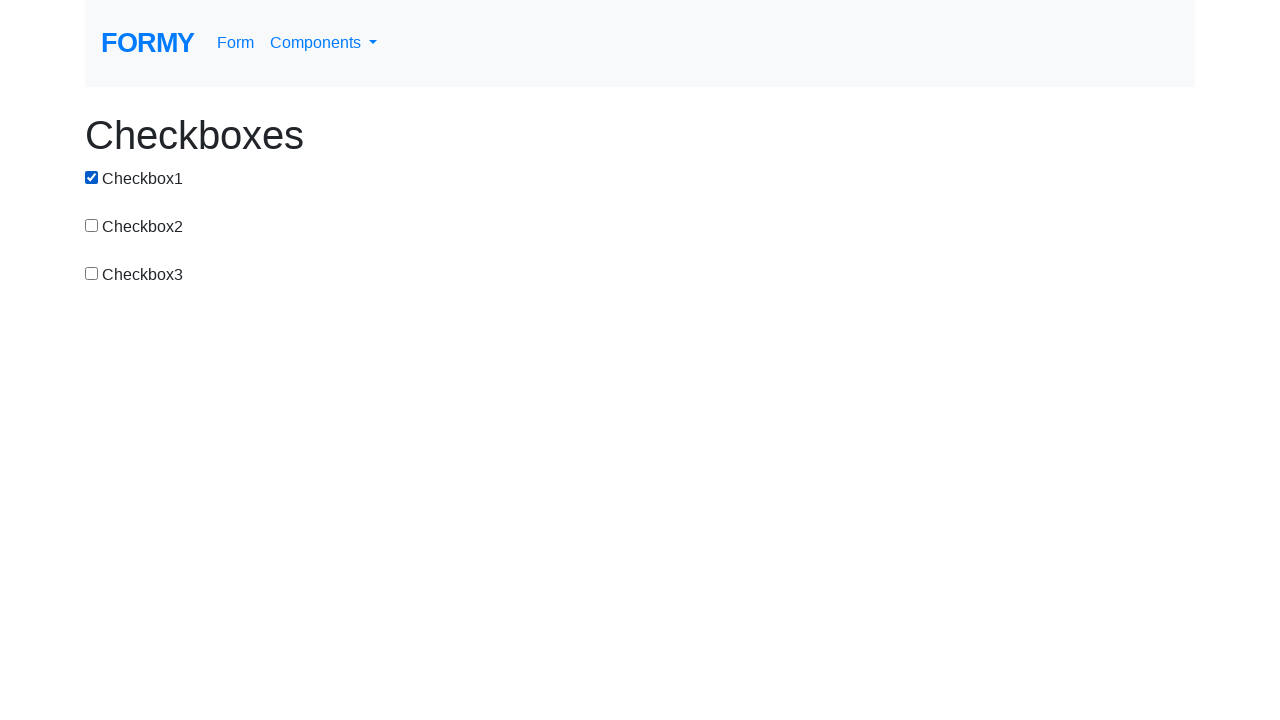

Selected checkbox 2 at (92, 225) on xpath=//input[@id='checkbox-2']
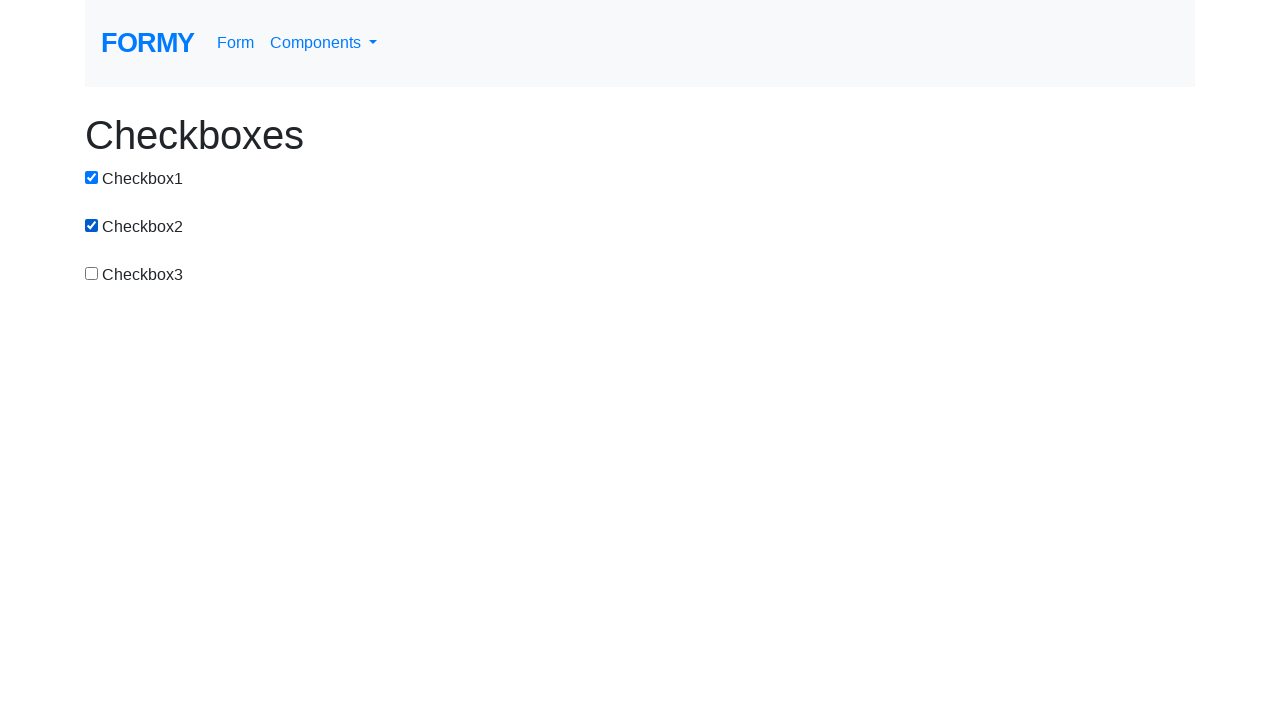

Selected checkbox 3 at (92, 273) on xpath=//input[@id='checkbox-3']
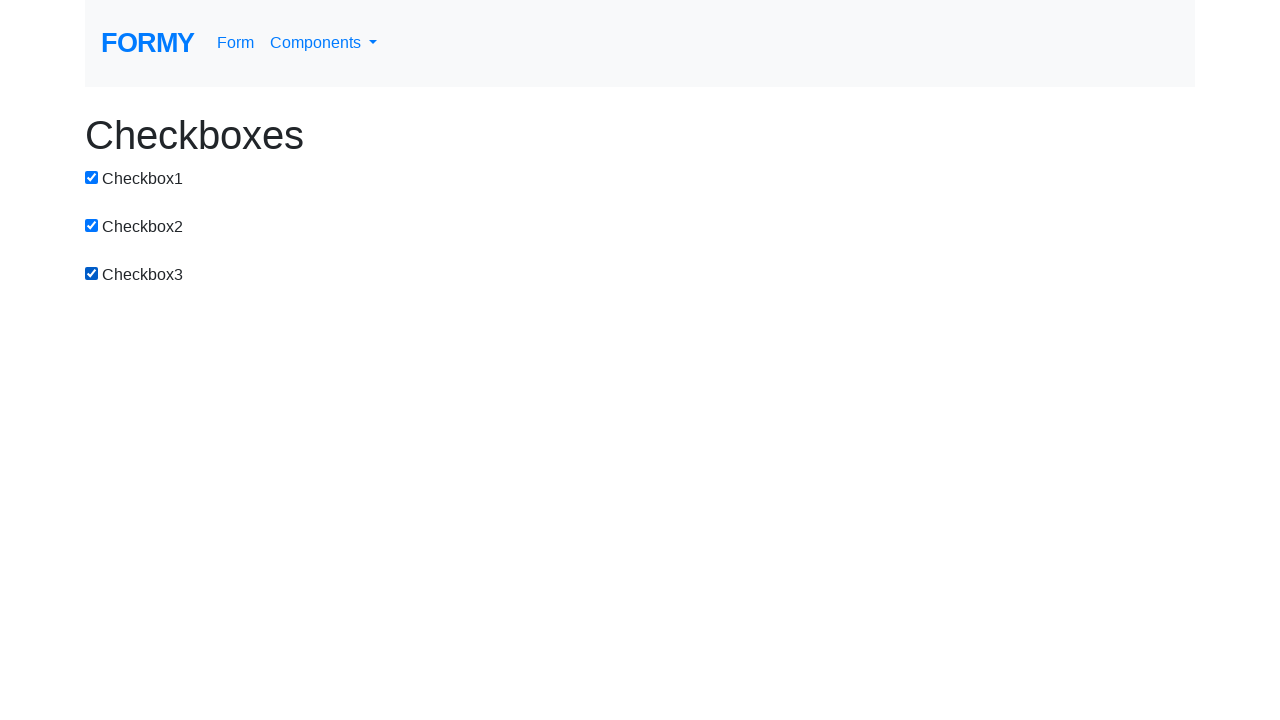

Deselected checkbox 1 at (92, 177) on xpath=//input[@id='checkbox-1']
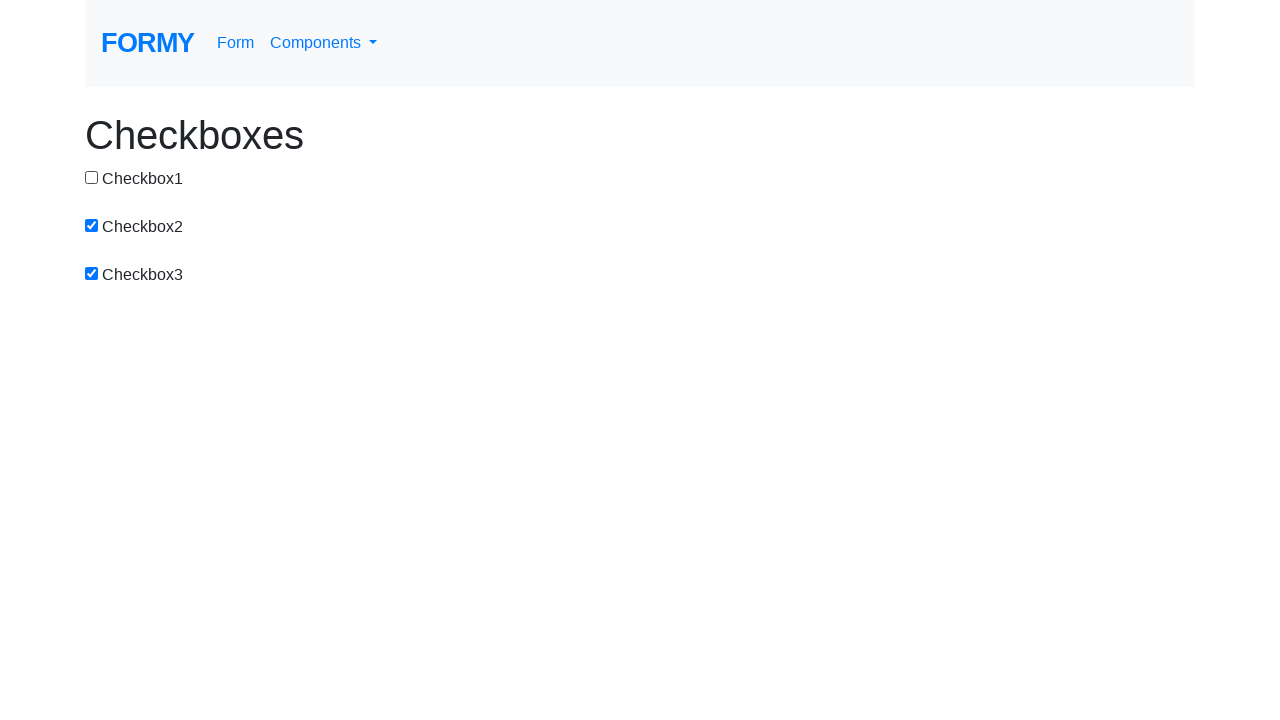

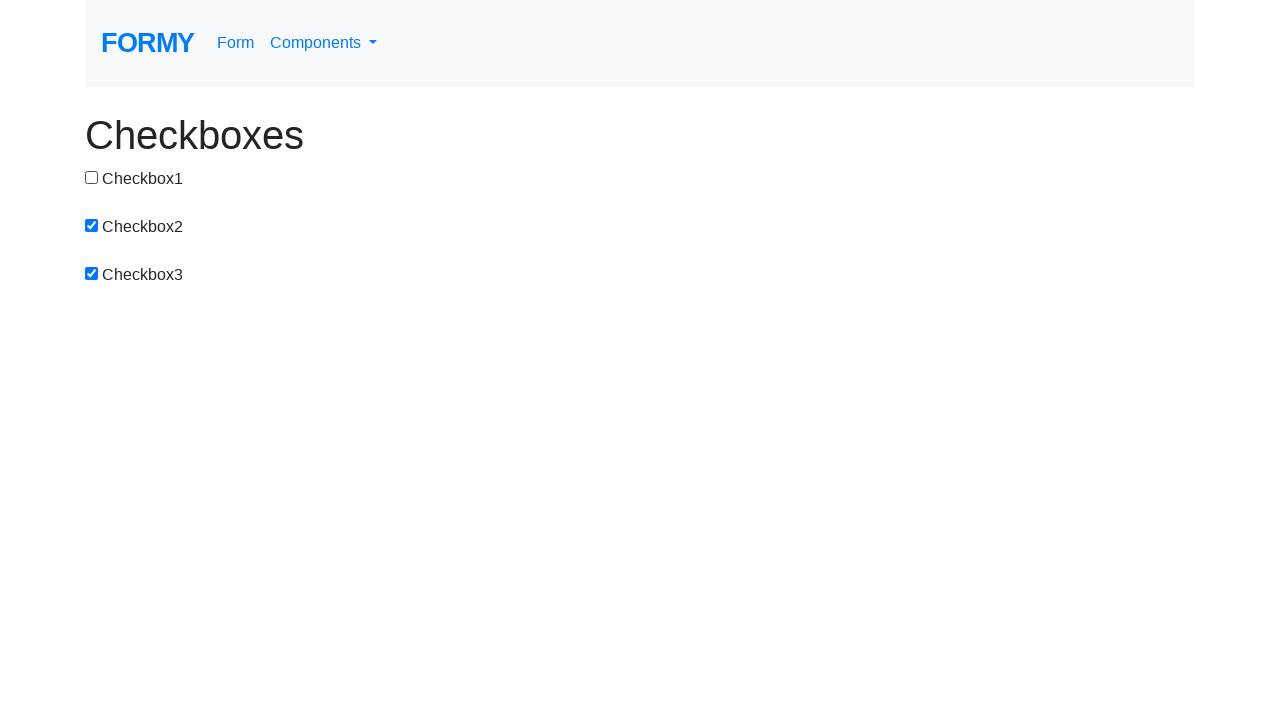